Tests browser window management including fullscreen, maximize, minimize, and resizing operations

Starting URL: https://www.sqamanual.com

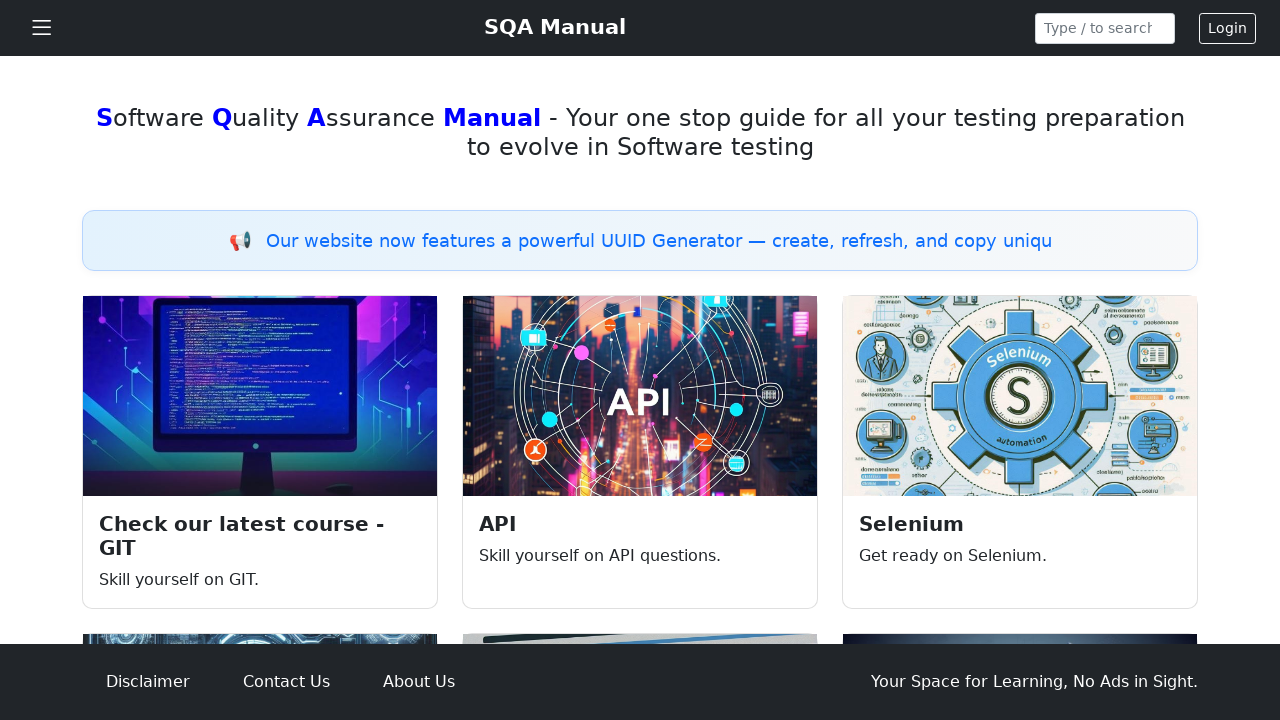

Set viewport size to 1920x1080
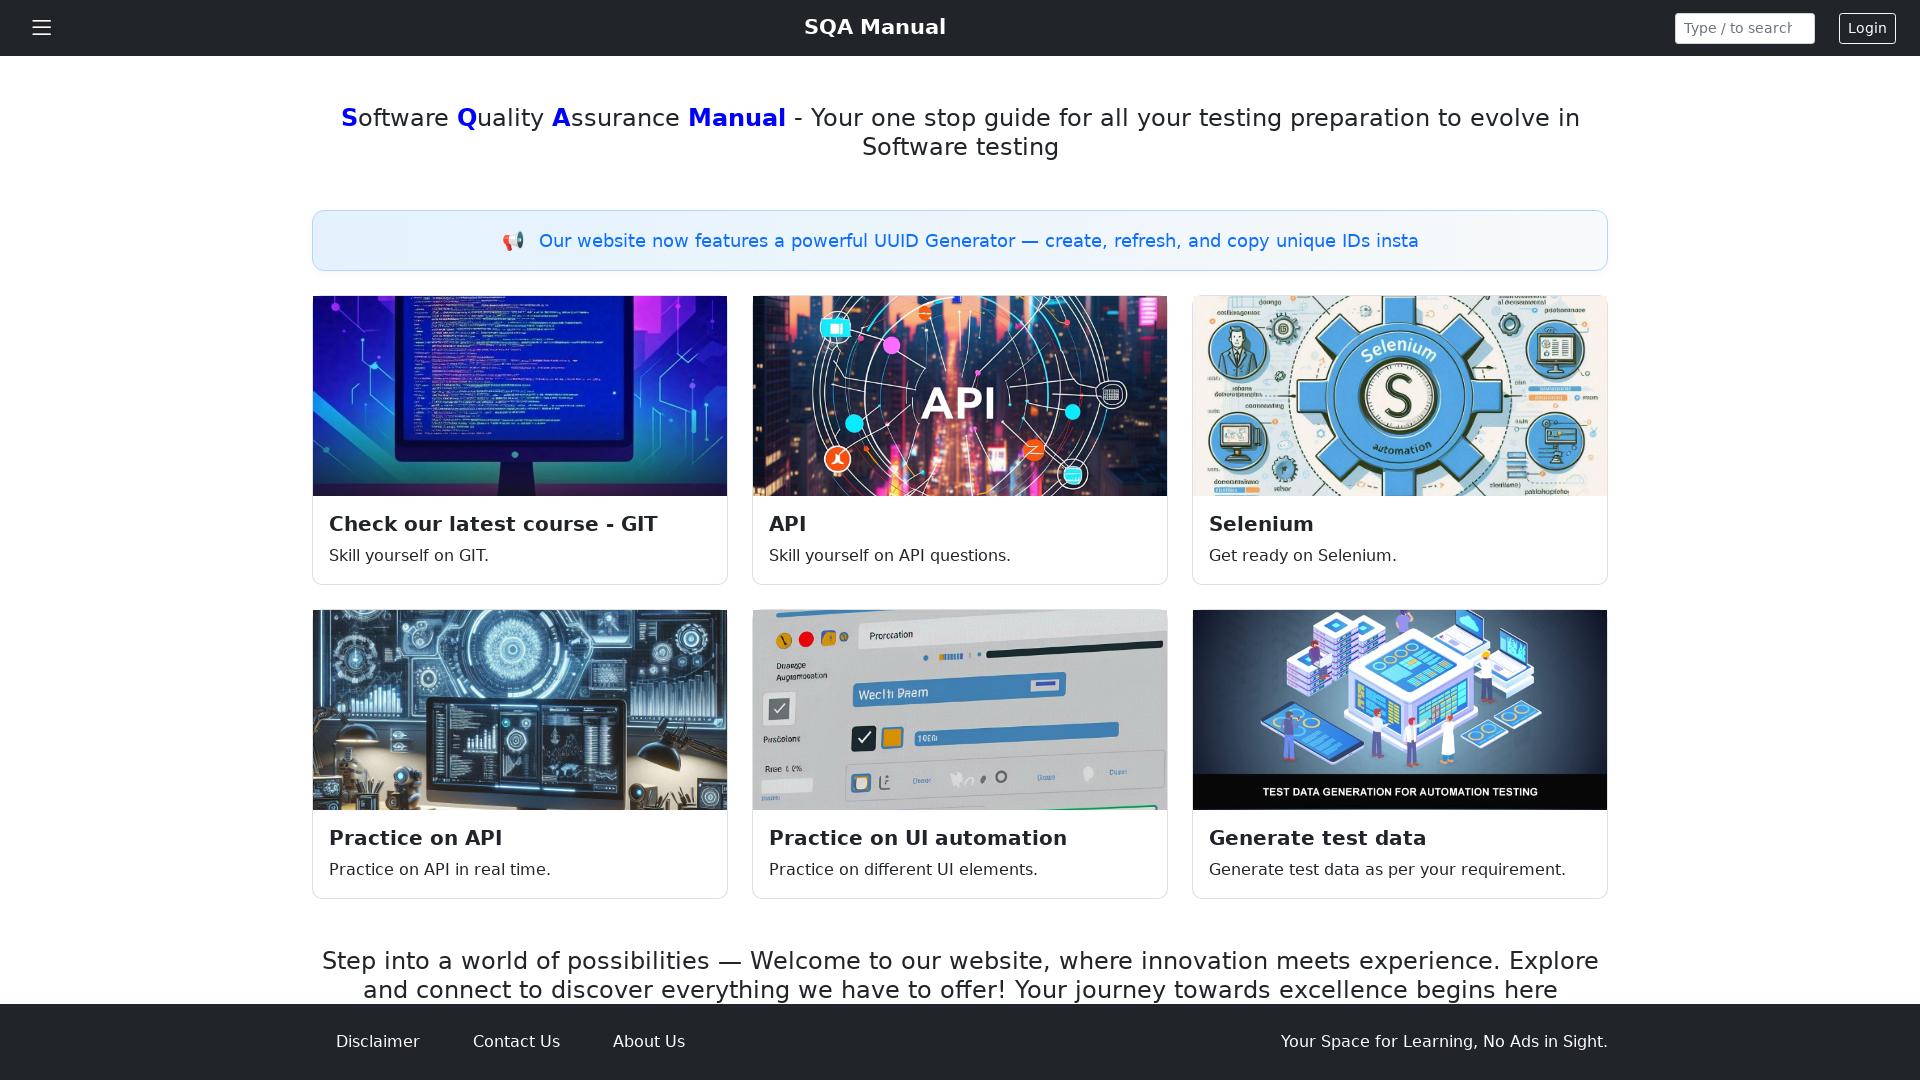

Set viewport size to 400x200
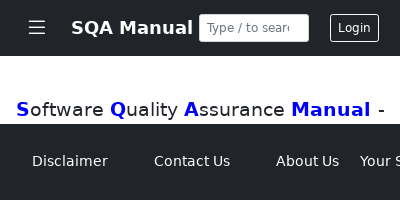

Retrieved viewport size: {'width': 400, 'height': 200}
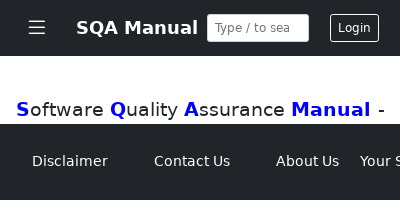

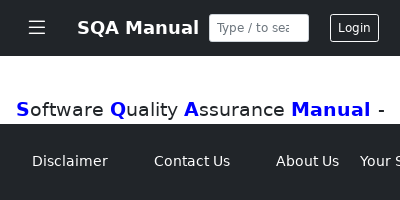